Tests multi-select functionality by clicking on all selectable items in a list

Starting URL: https://letcode.in/selectable

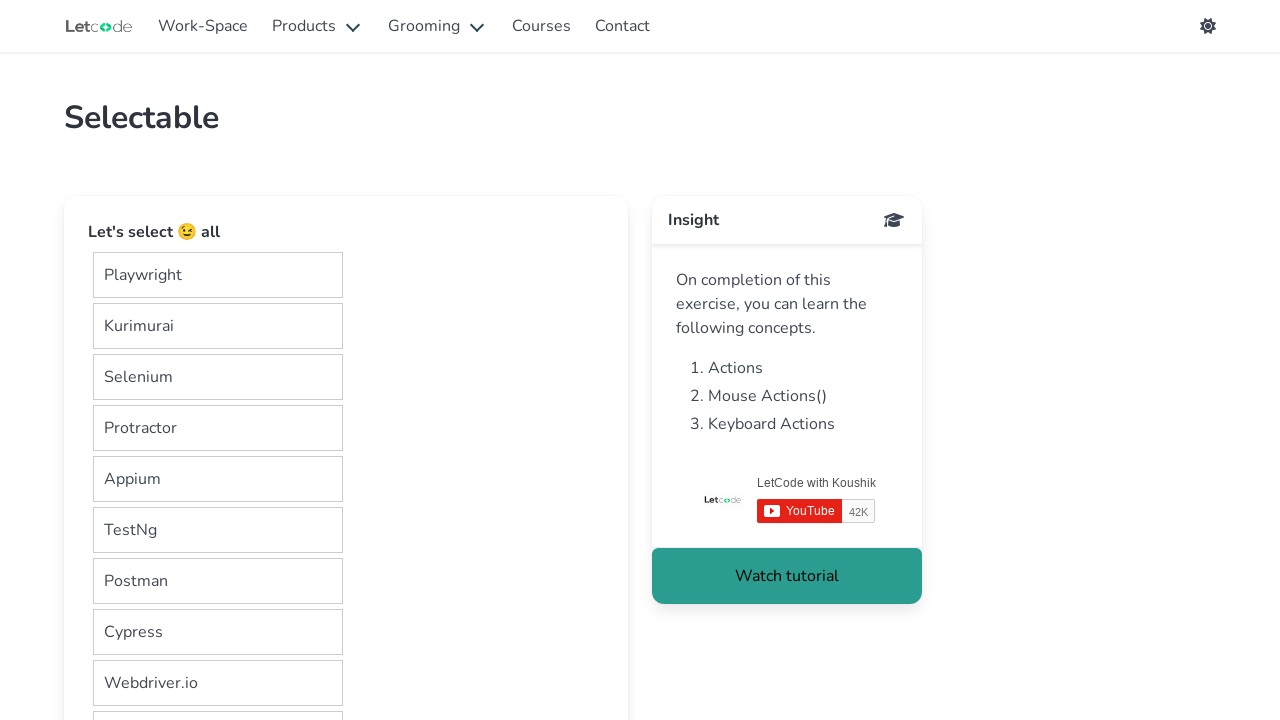

Located all selectable items in the container
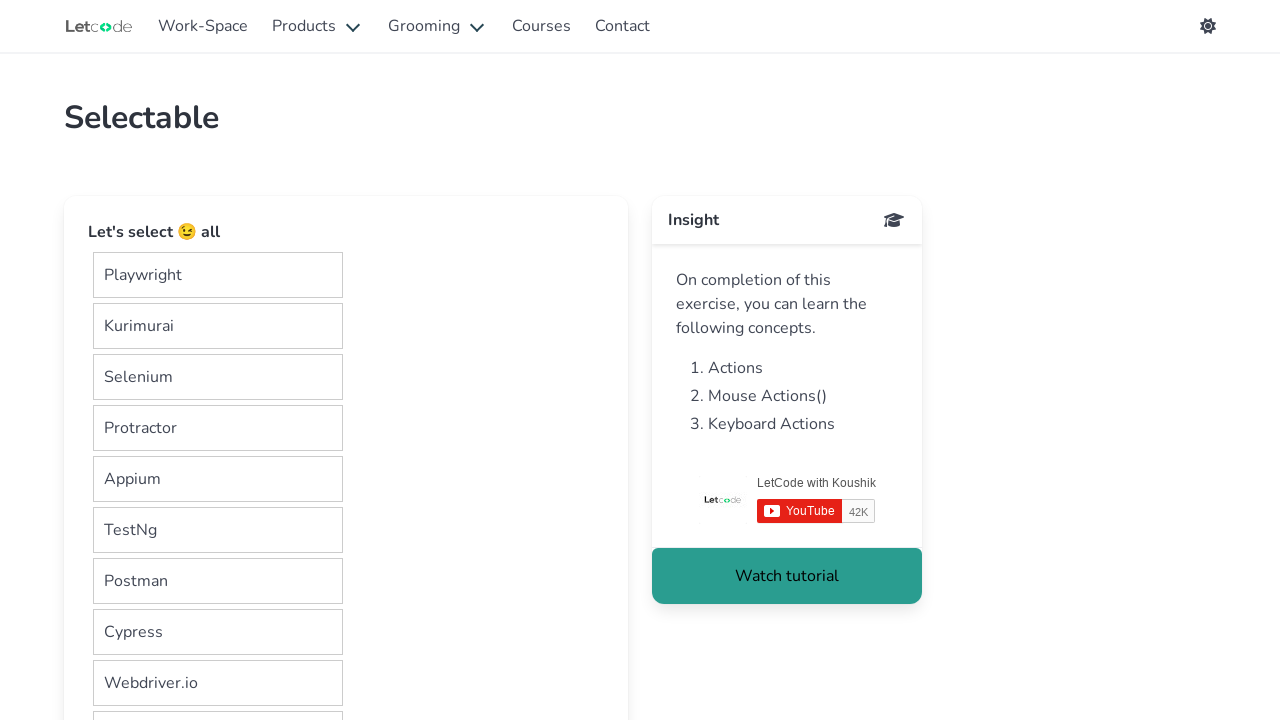

Scrolled down by 25 pixels
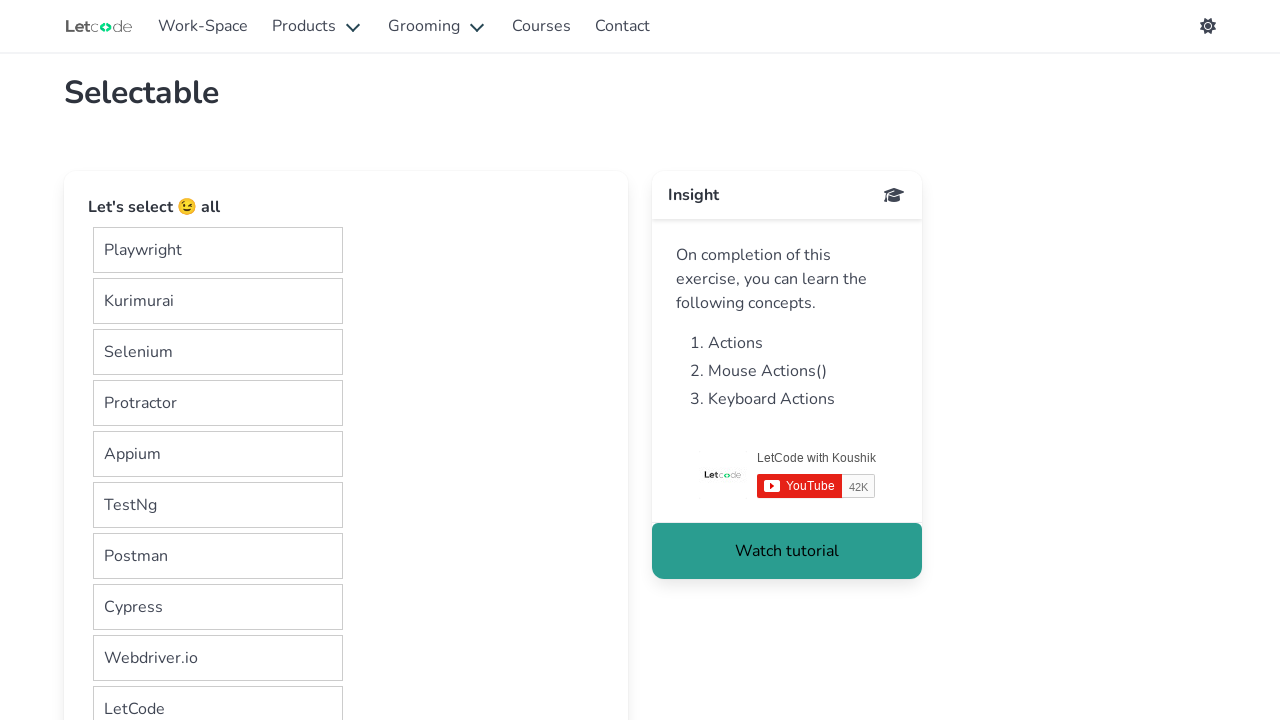

Clicked a selectable item to select it at (218, 250) on xpath=//div[@id='container']/div/div >> nth=0
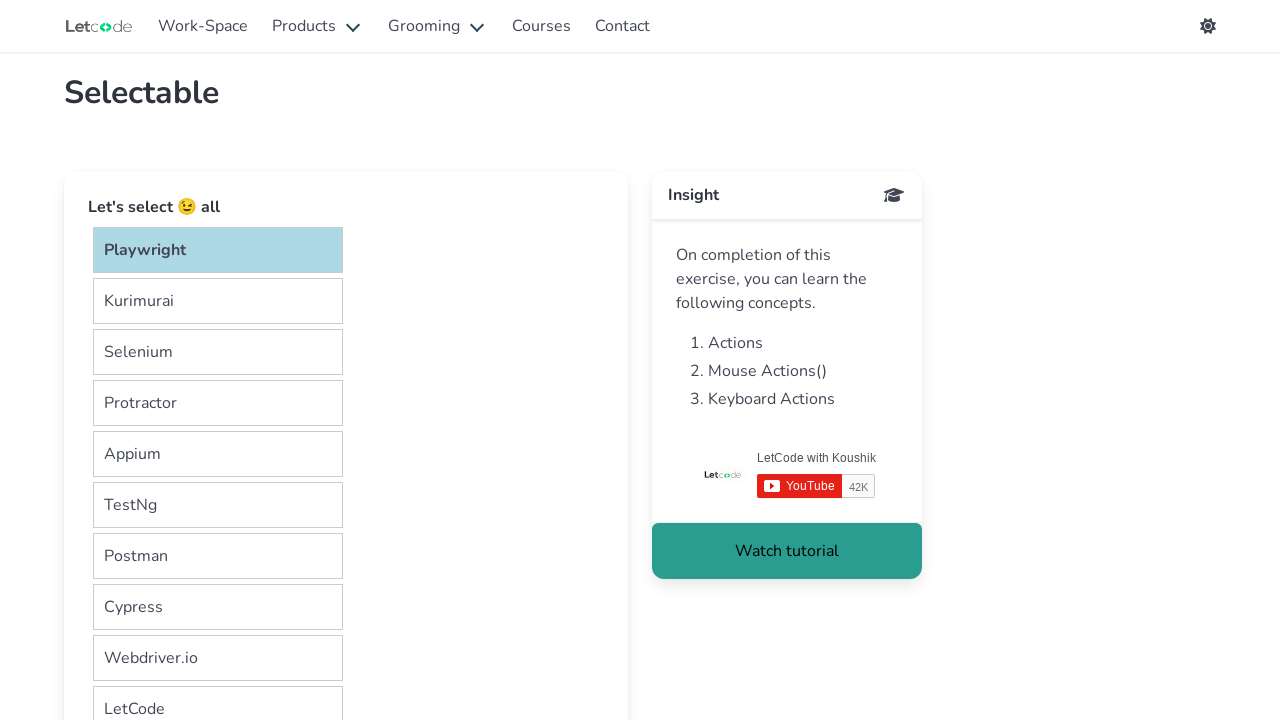

Scrolled down by 25 pixels
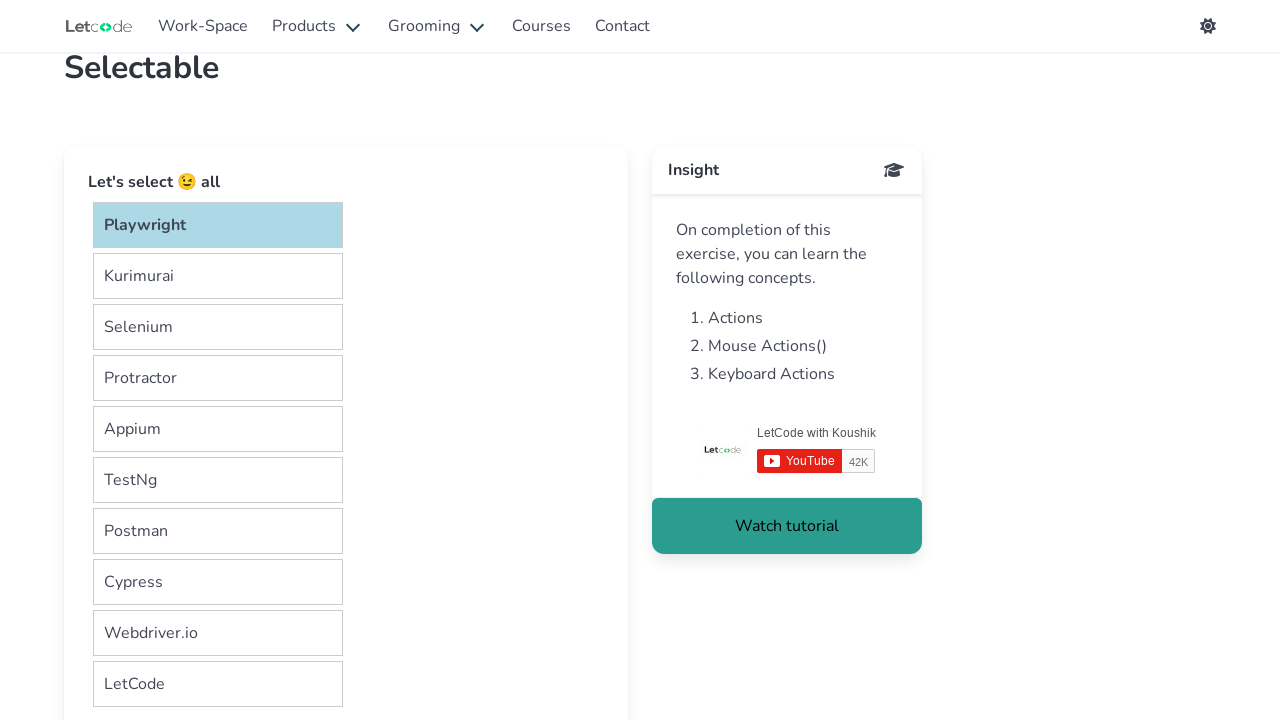

Clicked a selectable item to select it at (218, 276) on xpath=//div[@id='container']/div/div >> nth=1
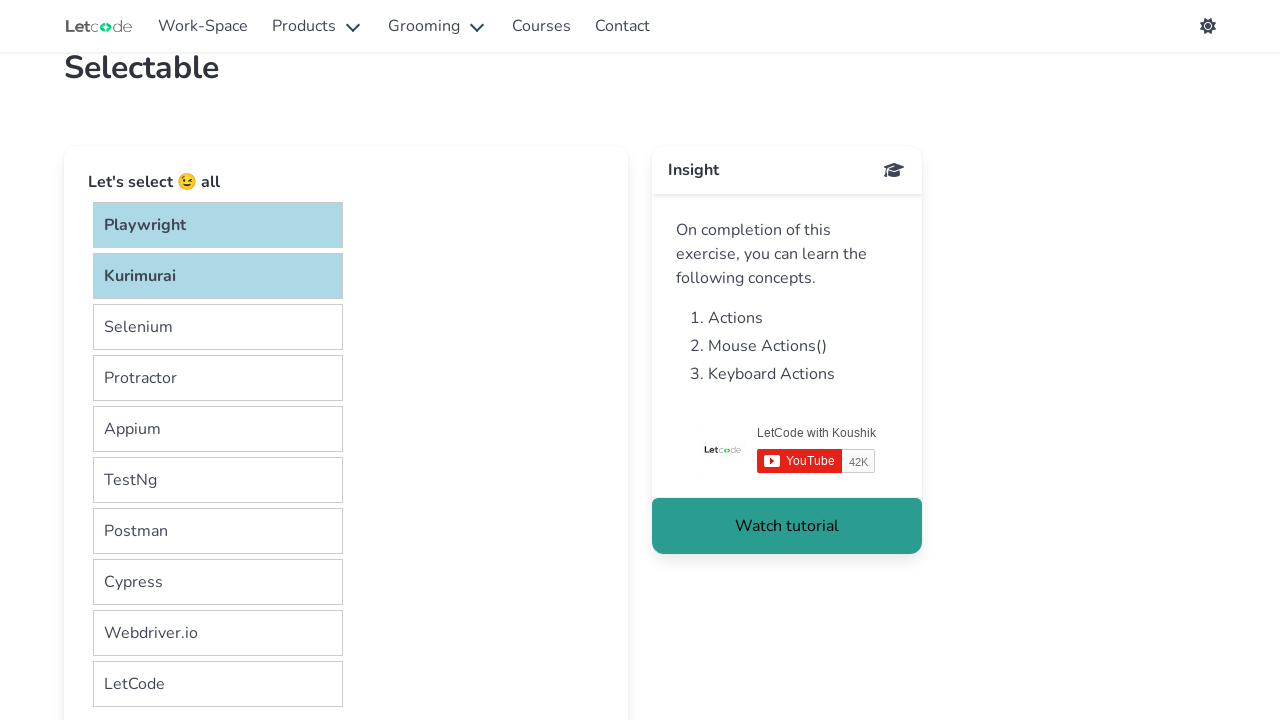

Scrolled down by 25 pixels
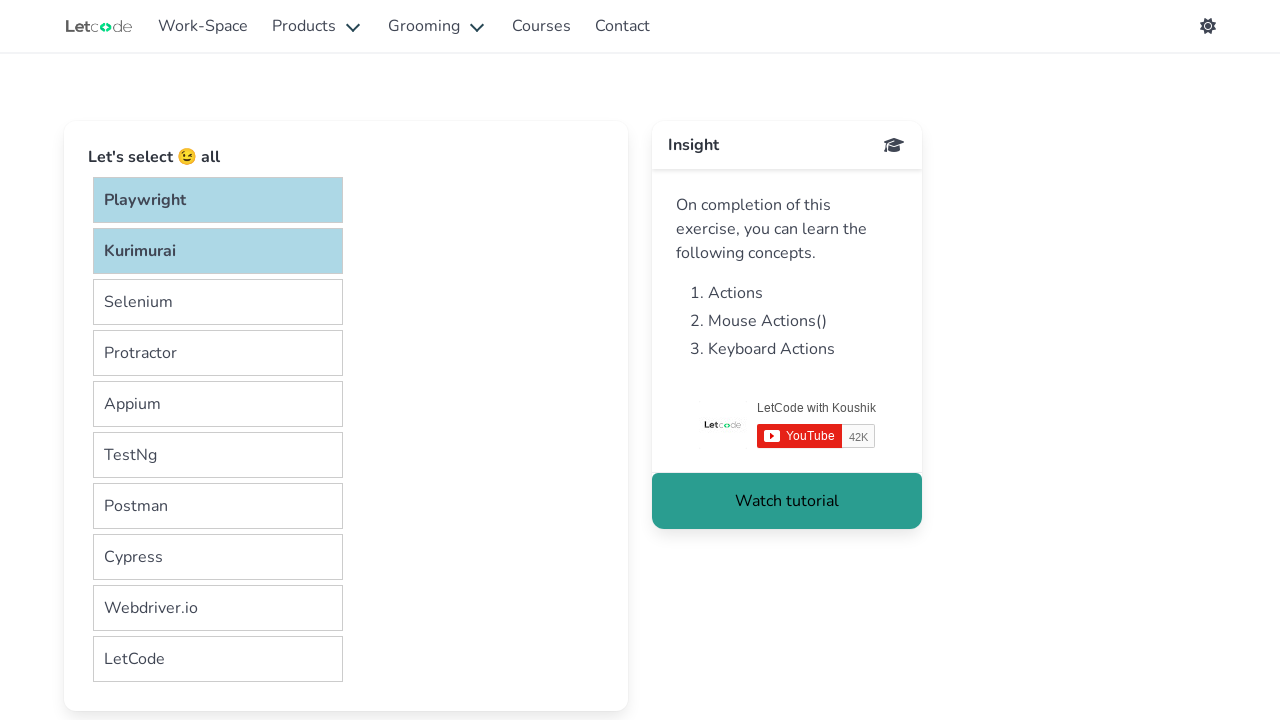

Clicked a selectable item to select it at (218, 302) on xpath=//div[@id='container']/div/div >> nth=2
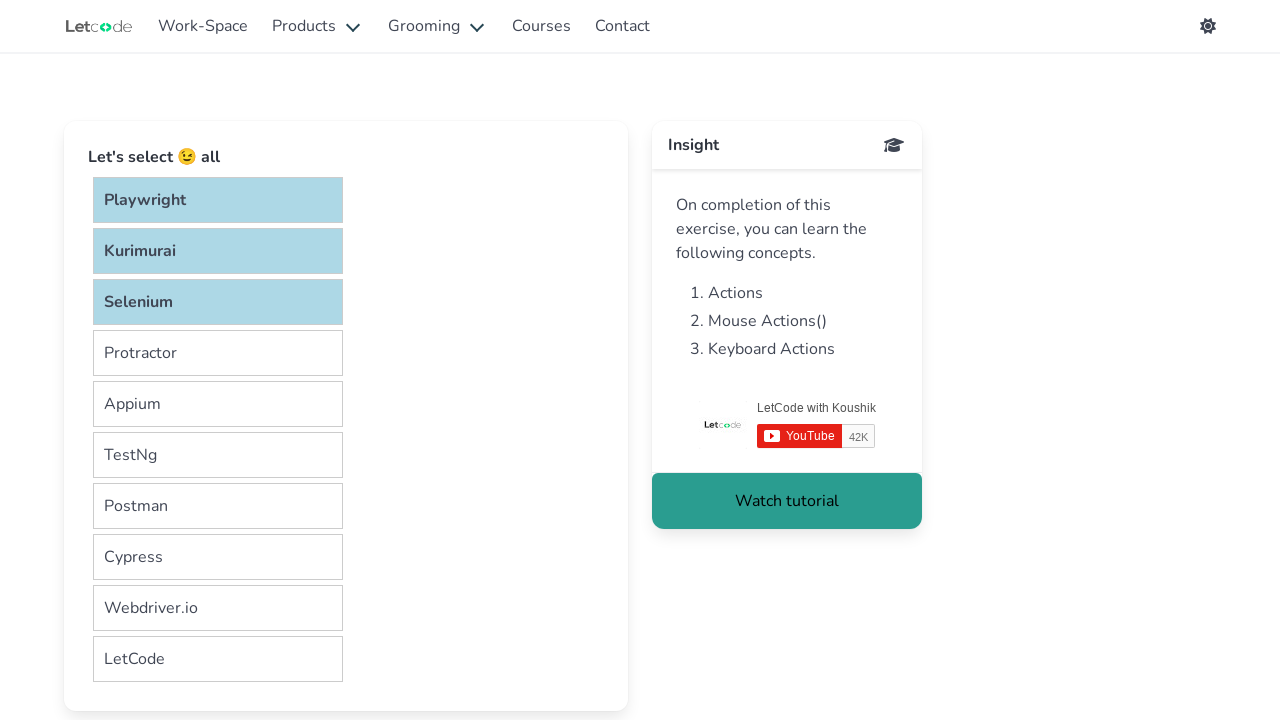

Scrolled down by 25 pixels
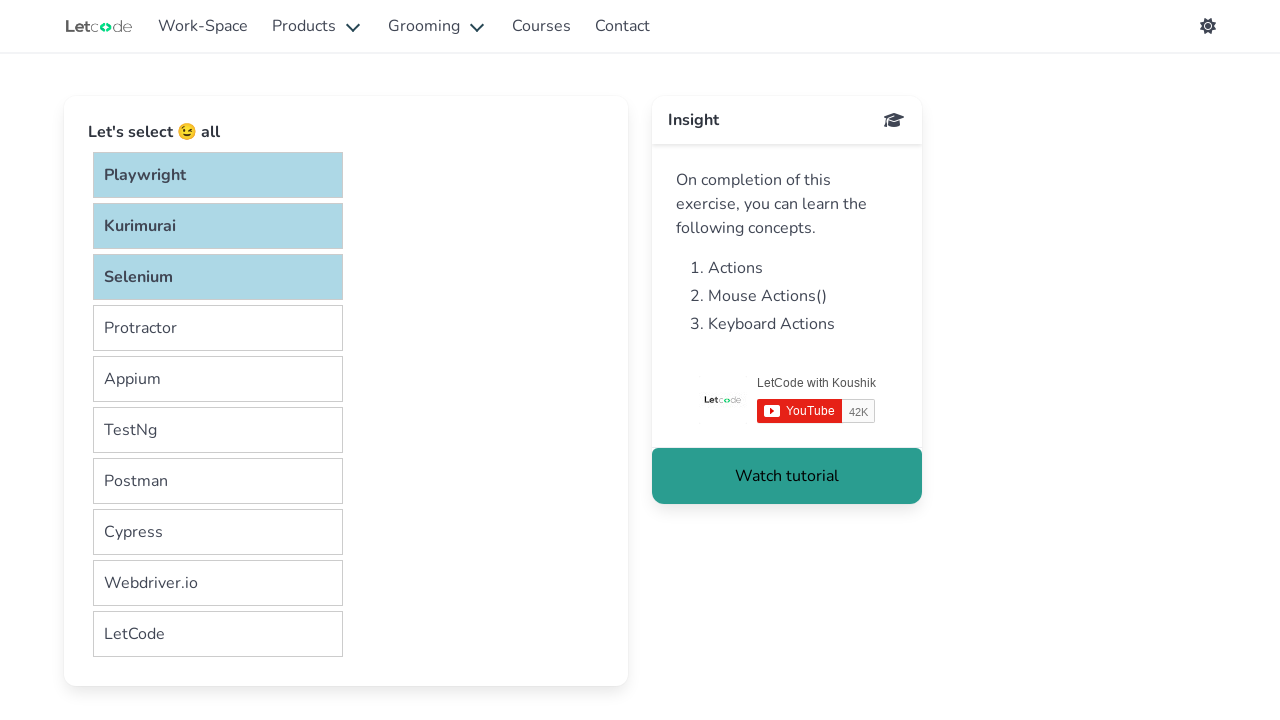

Clicked a selectable item to select it at (218, 328) on xpath=//div[@id='container']/div/div >> nth=3
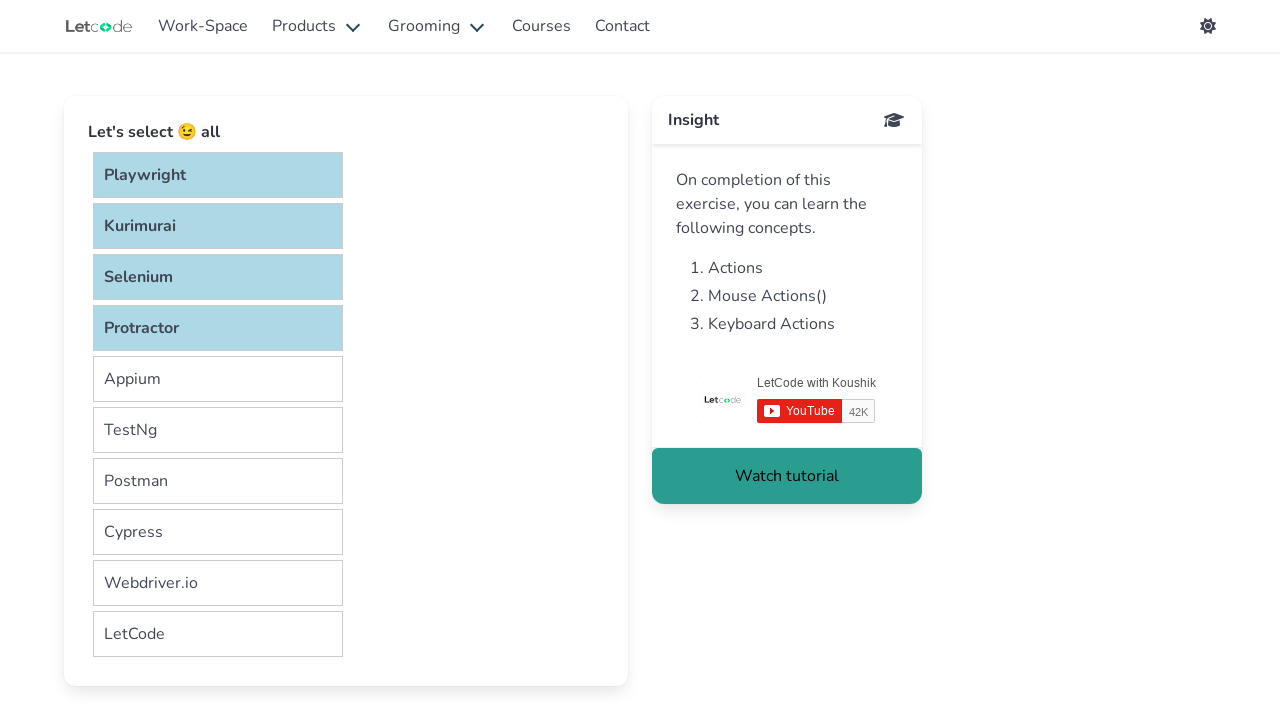

Scrolled down by 25 pixels
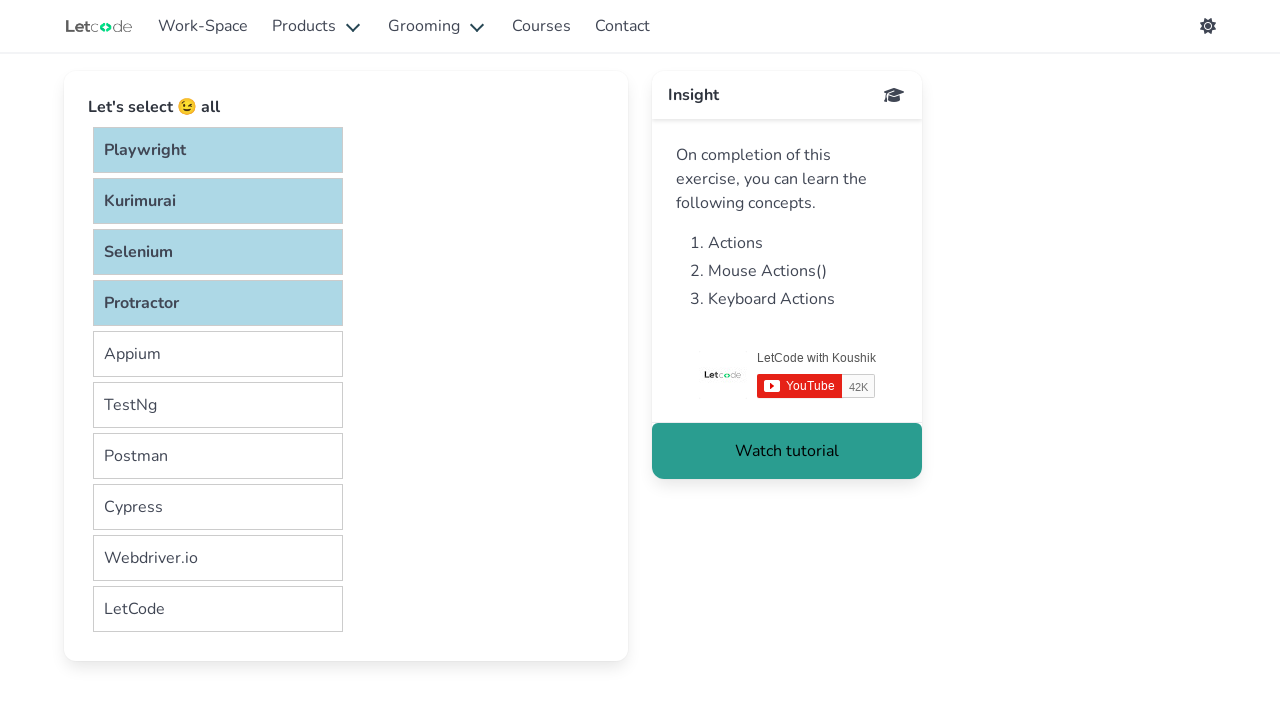

Clicked a selectable item to select it at (218, 354) on xpath=//div[@id='container']/div/div >> nth=4
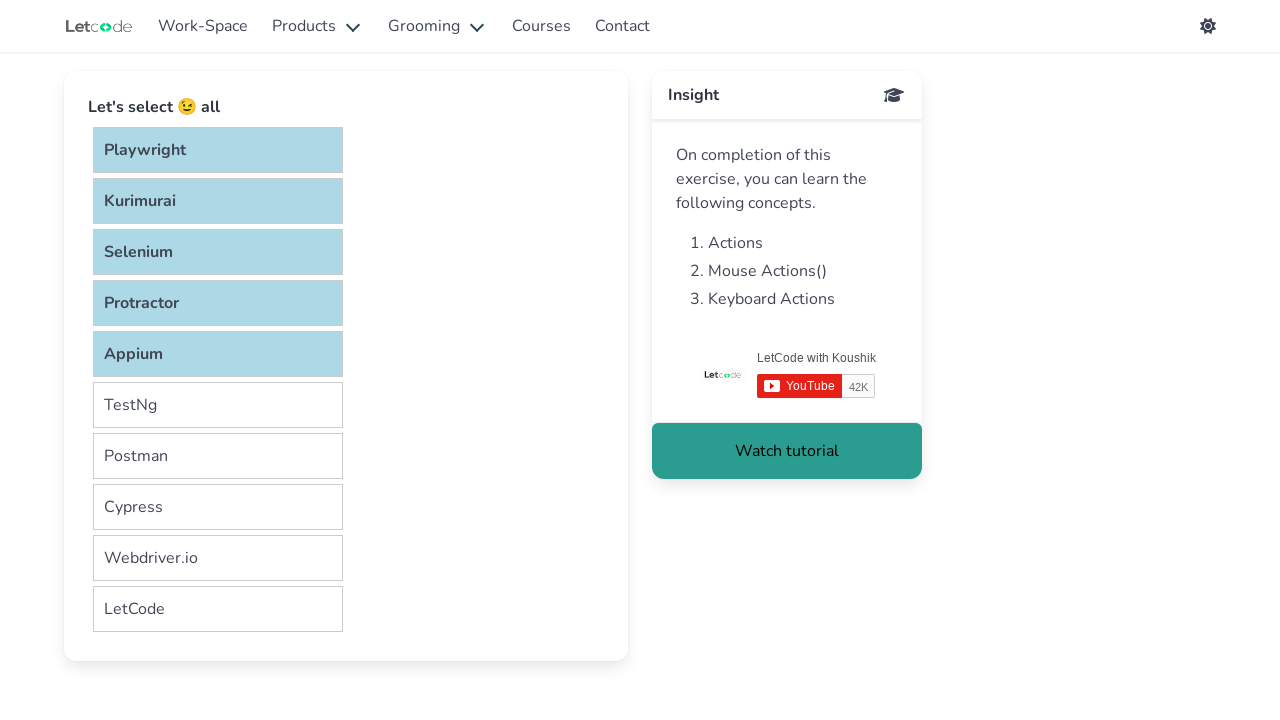

Scrolled down by 25 pixels
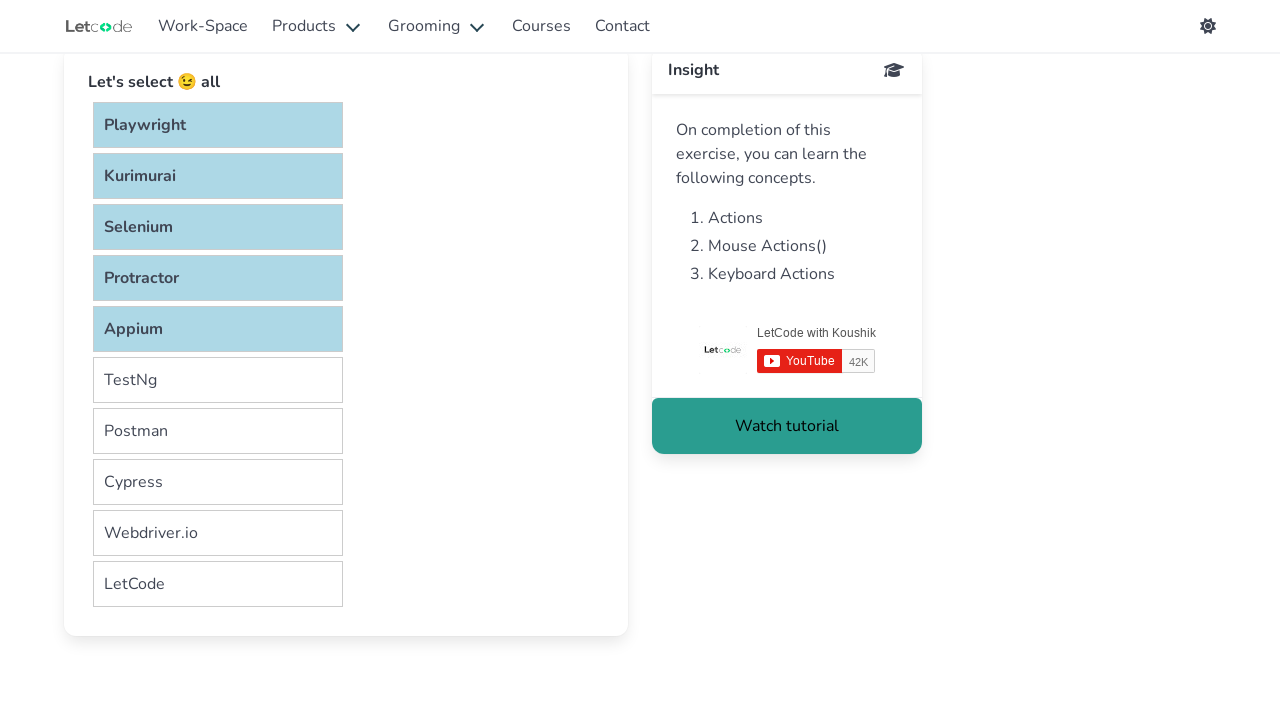

Clicked a selectable item to select it at (218, 380) on xpath=//div[@id='container']/div/div >> nth=5
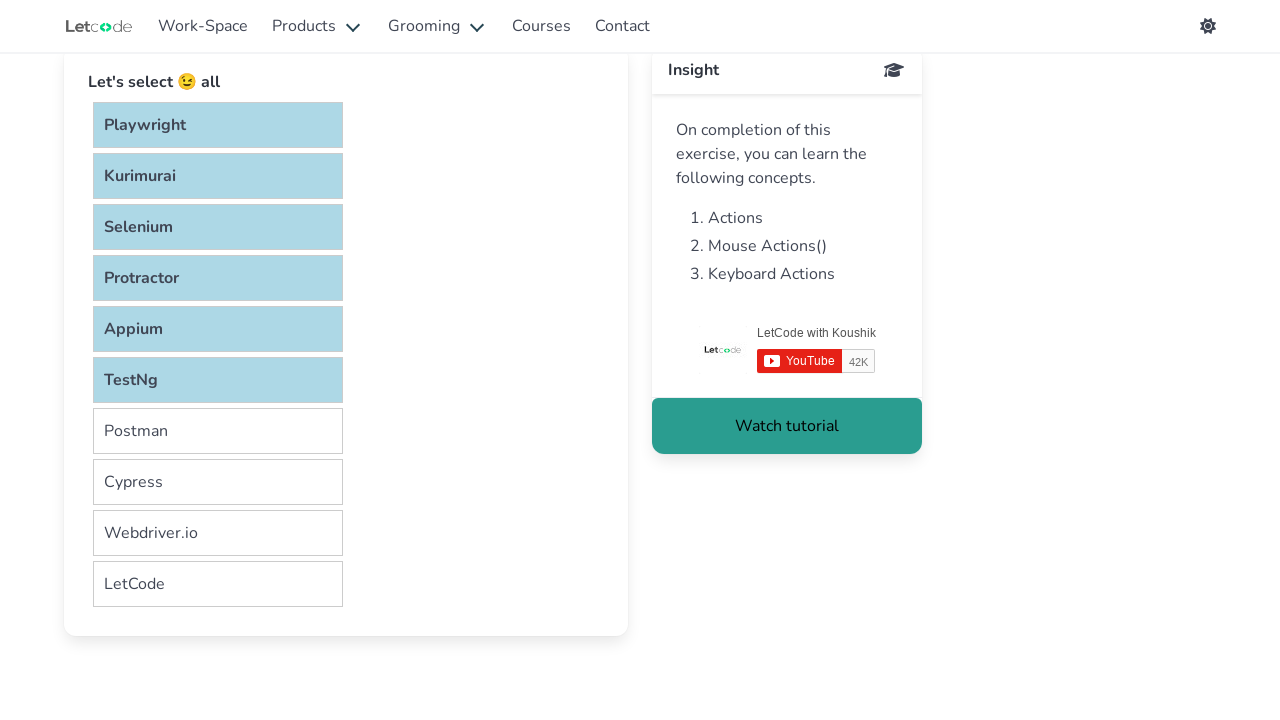

Scrolled down by 25 pixels
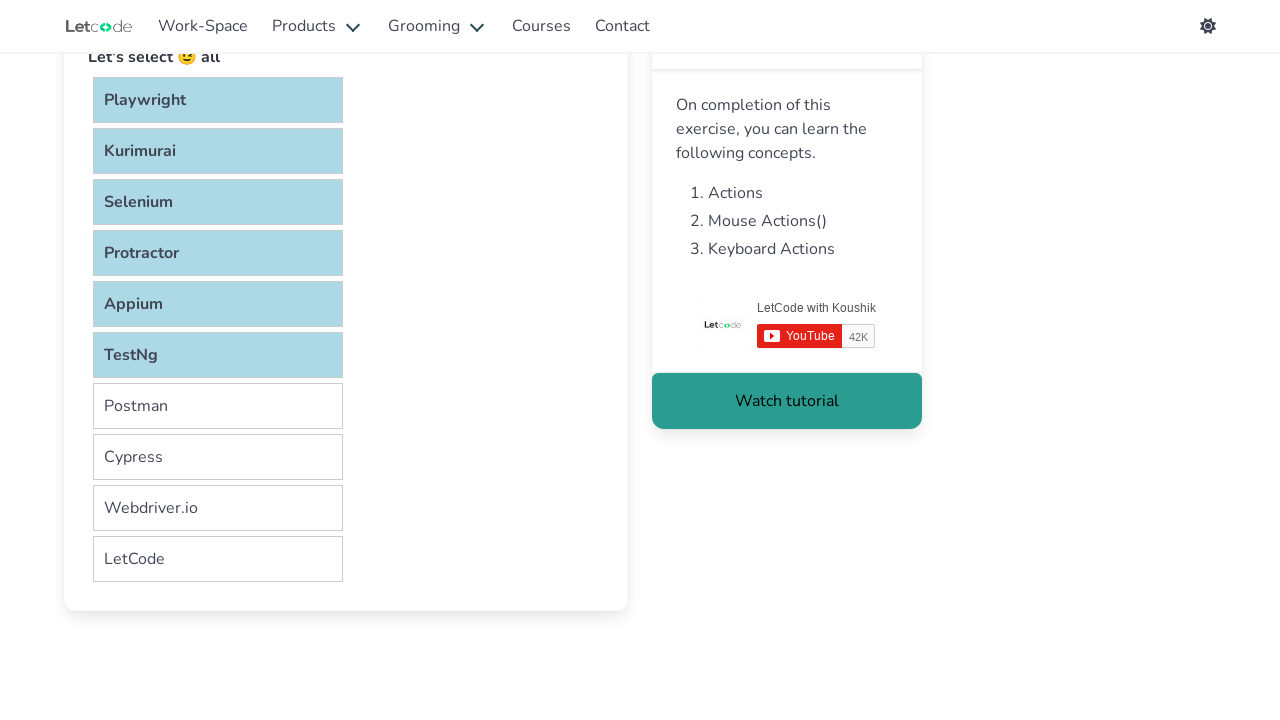

Clicked a selectable item to select it at (218, 406) on xpath=//div[@id='container']/div/div >> nth=6
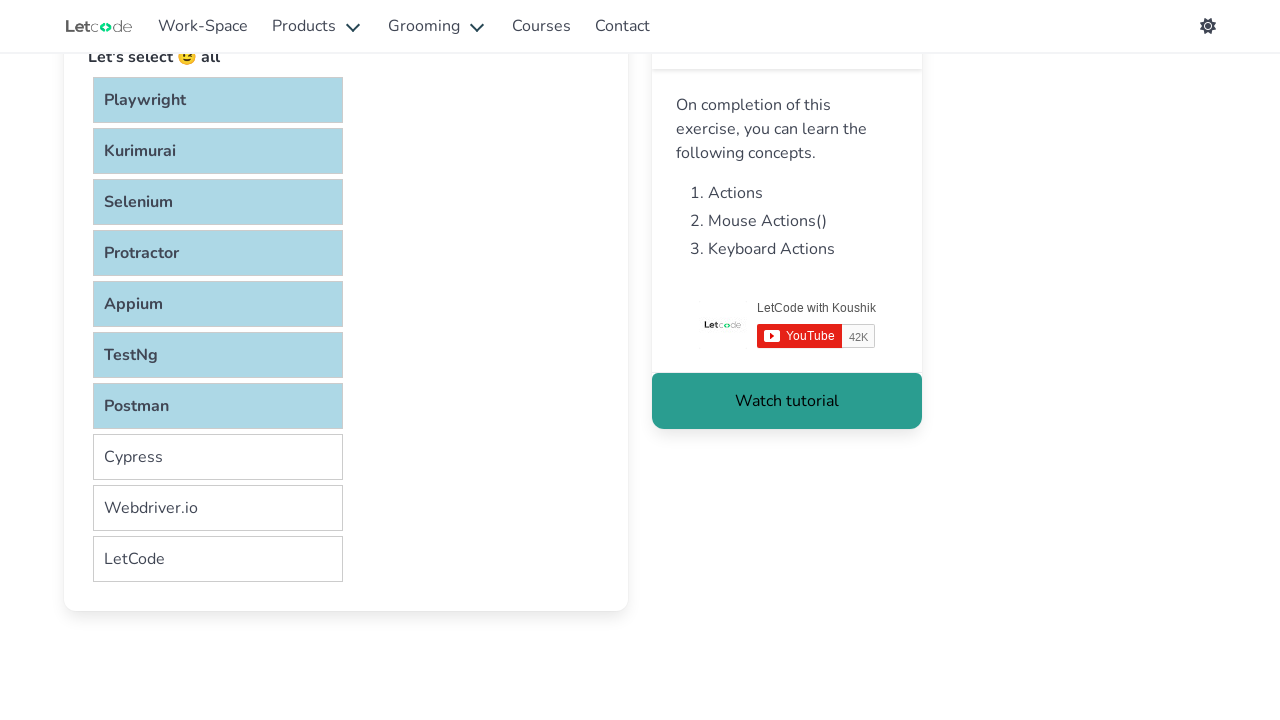

Scrolled down by 25 pixels
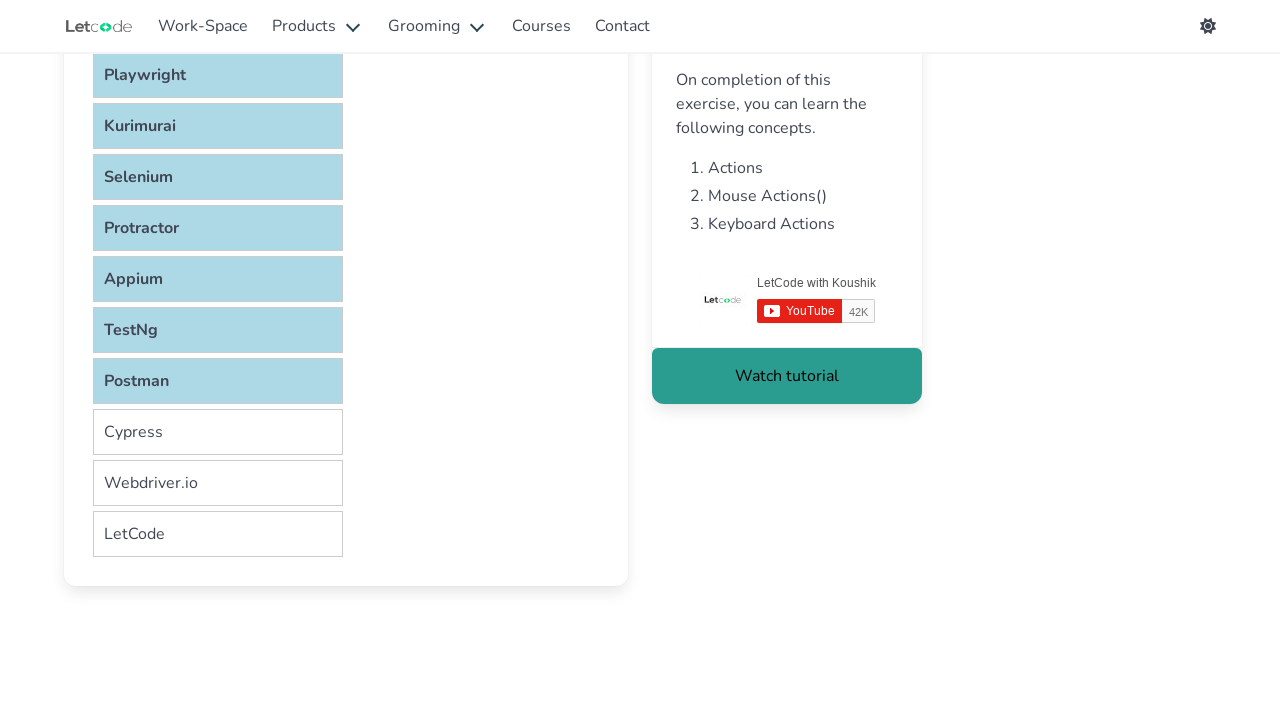

Clicked a selectable item to select it at (218, 432) on xpath=//div[@id='container']/div/div >> nth=7
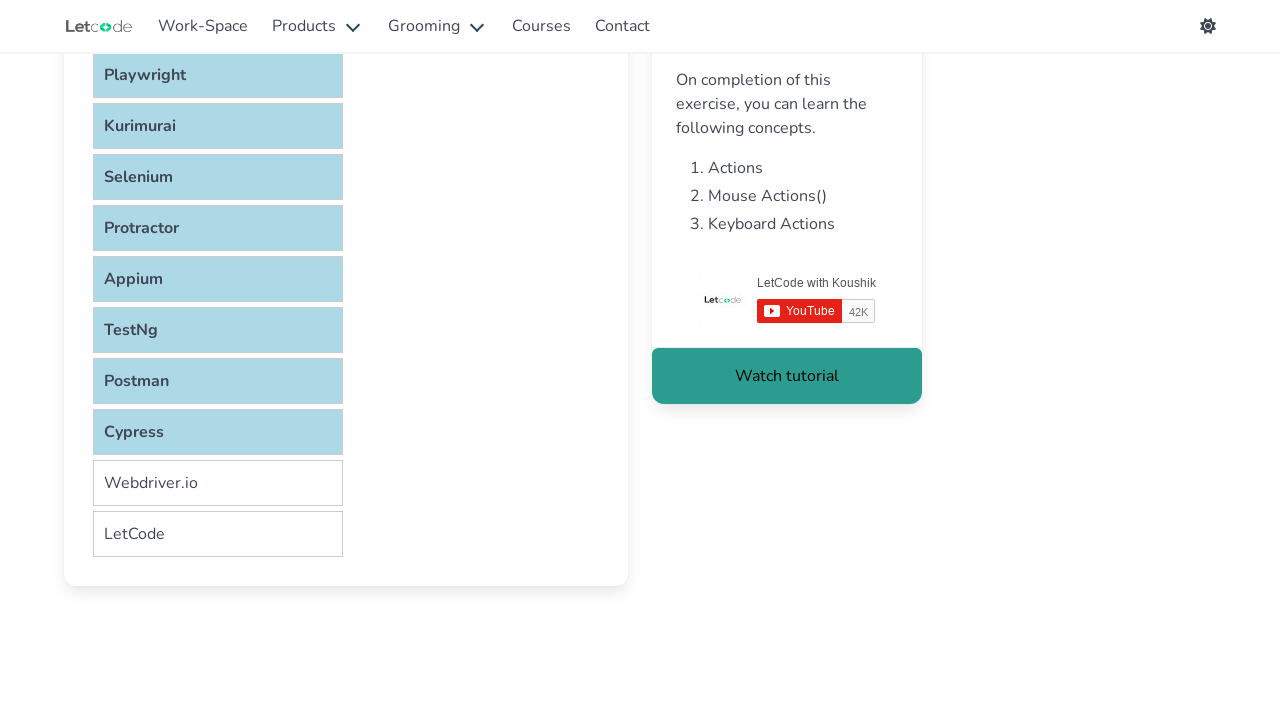

Scrolled down by 25 pixels
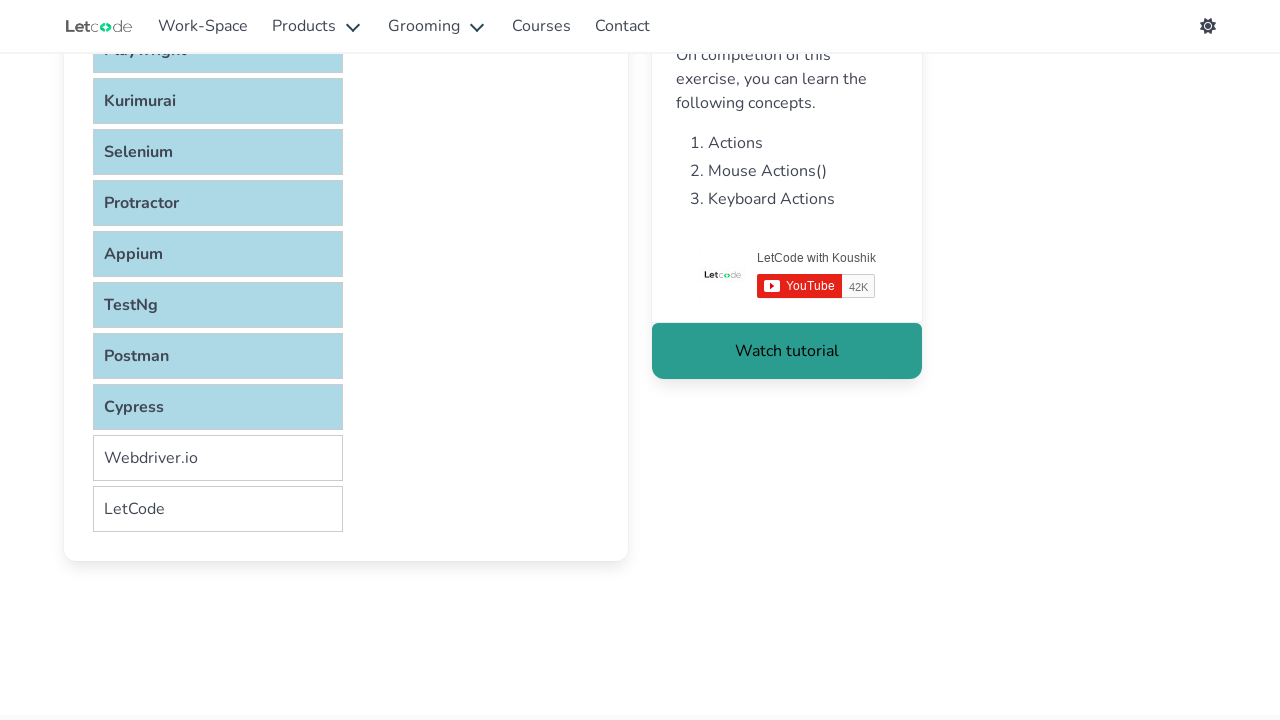

Clicked a selectable item to select it at (218, 458) on xpath=//div[@id='container']/div/div >> nth=8
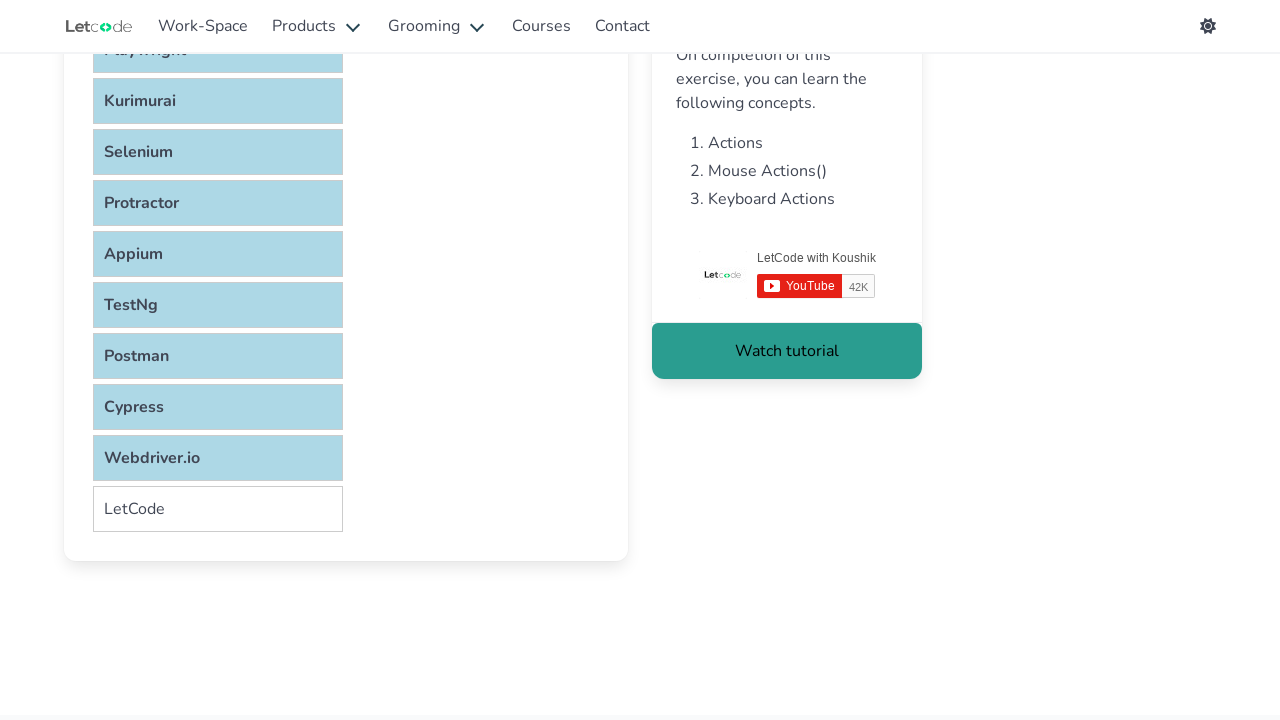

Scrolled down by 25 pixels
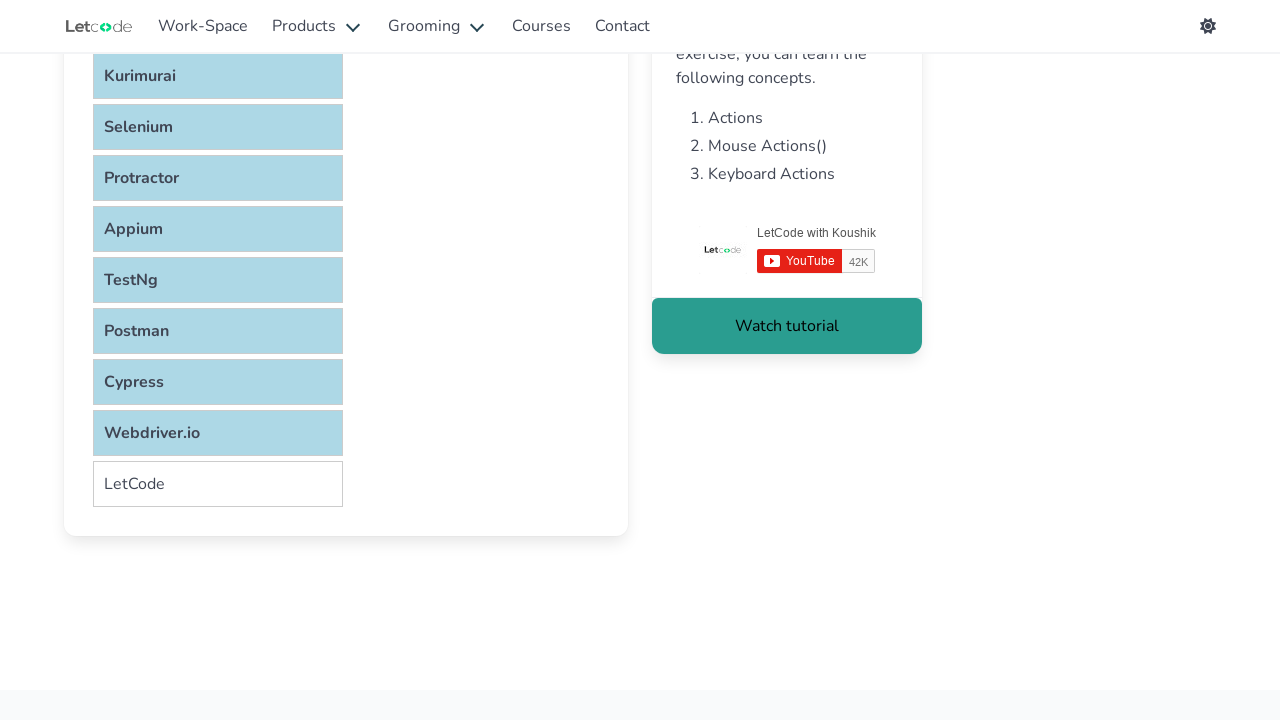

Clicked a selectable item to select it at (218, 484) on xpath=//div[@id='container']/div/div >> nth=9
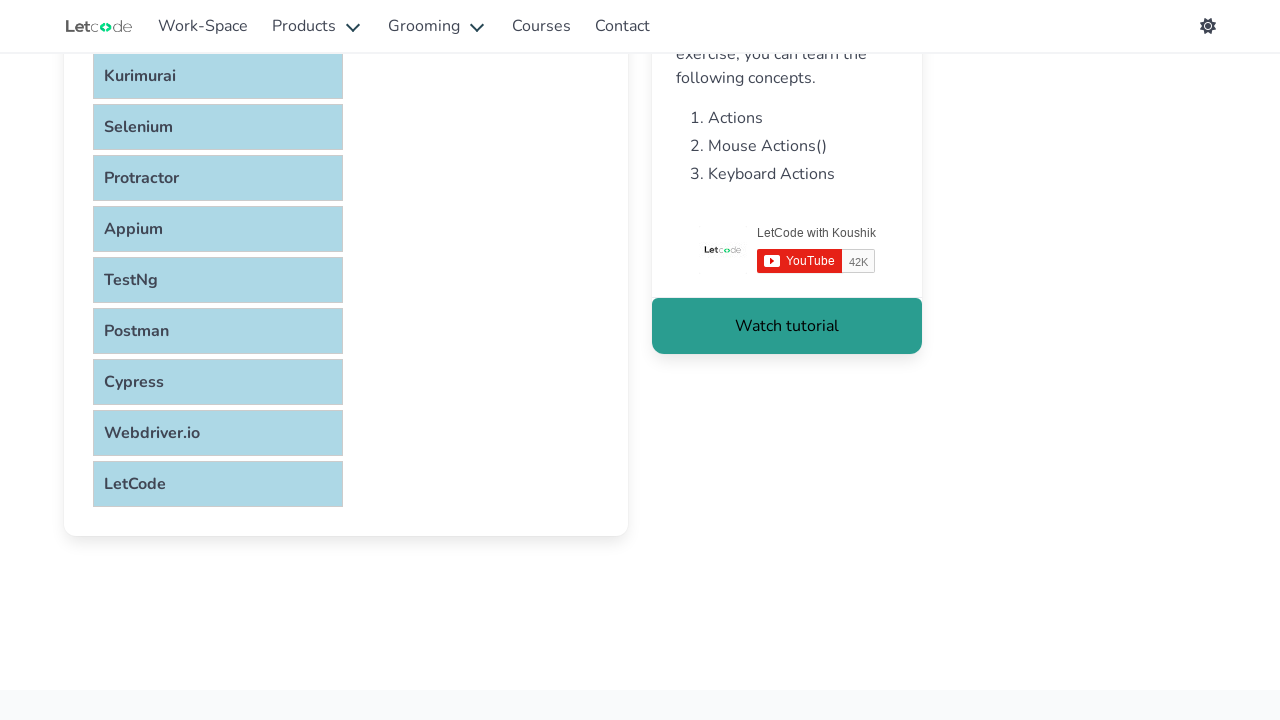

Waited 5 seconds to view all selections
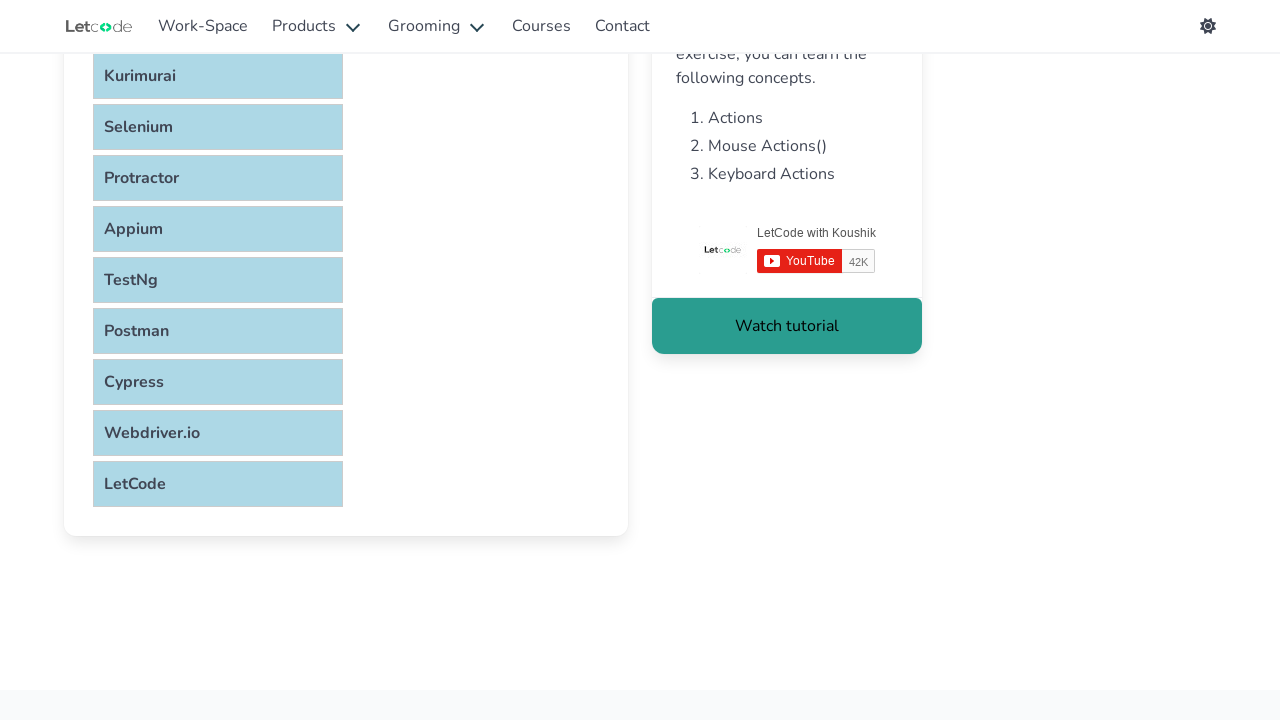

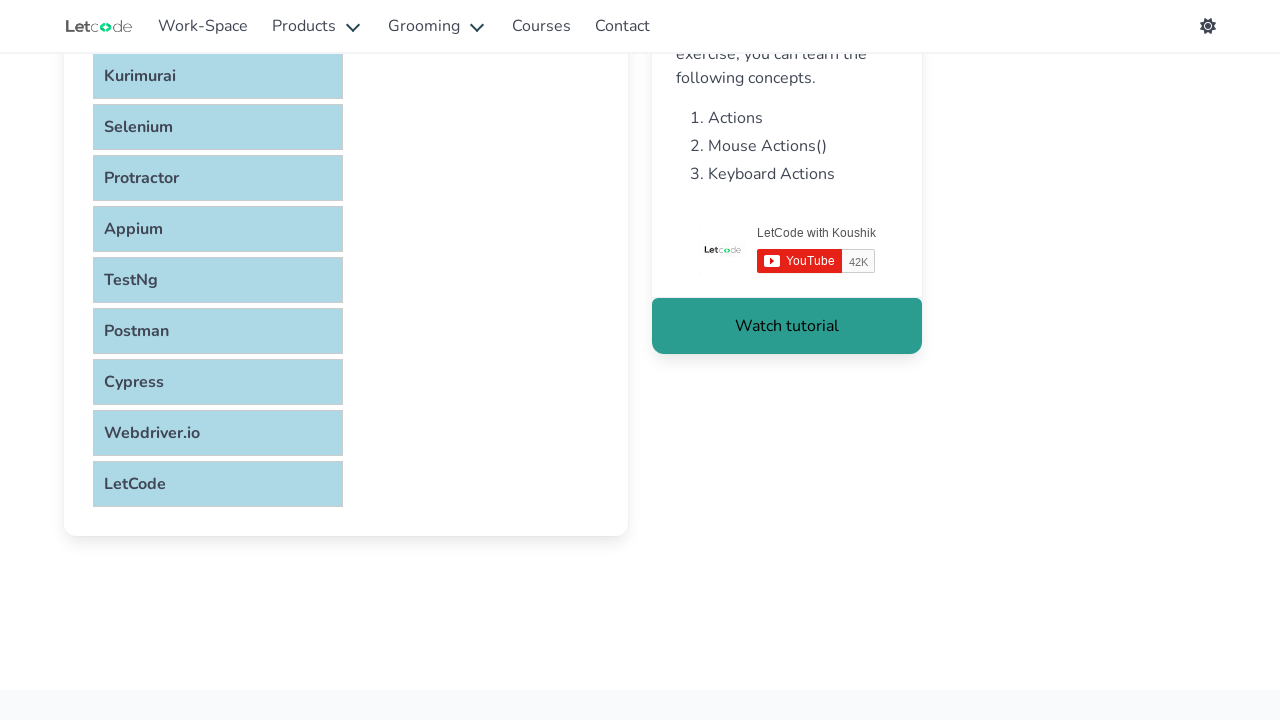